Tests login form validation by entering incorrect credentials and verifying the error message appears

Starting URL: https://login1.nextbasecrm.com/

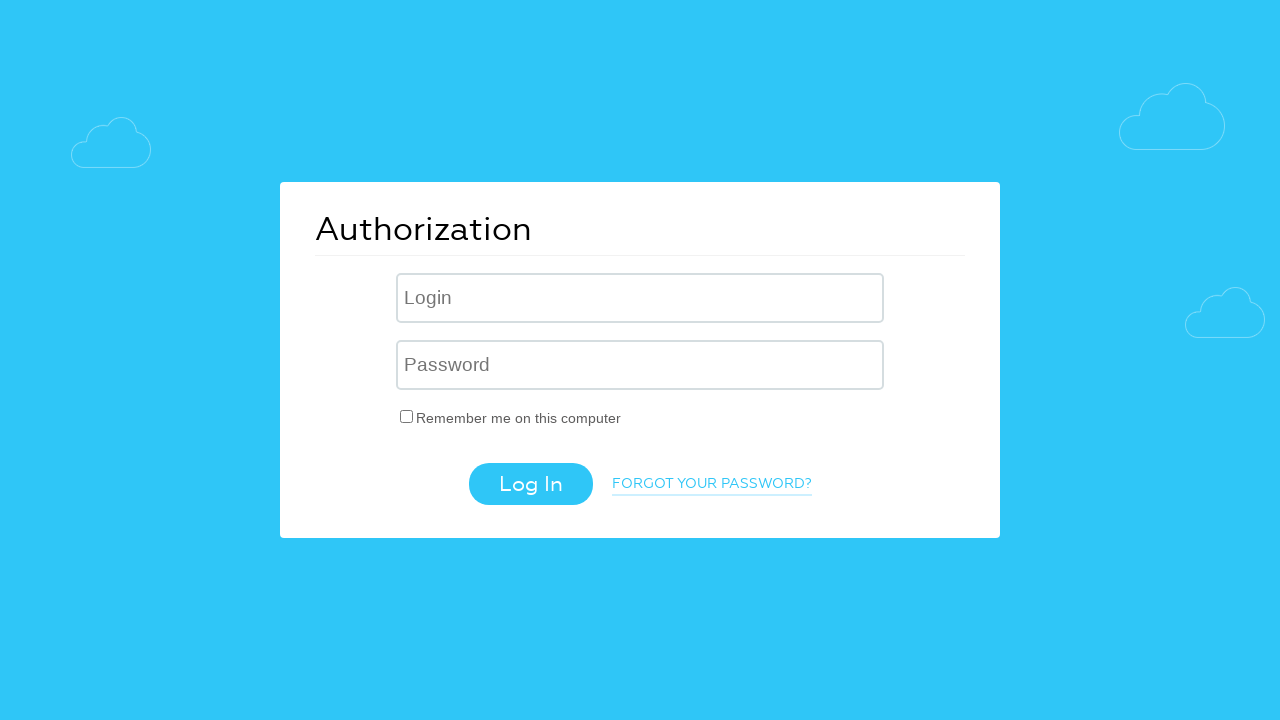

Entered incorrect username 'username' in login field on .login-inp
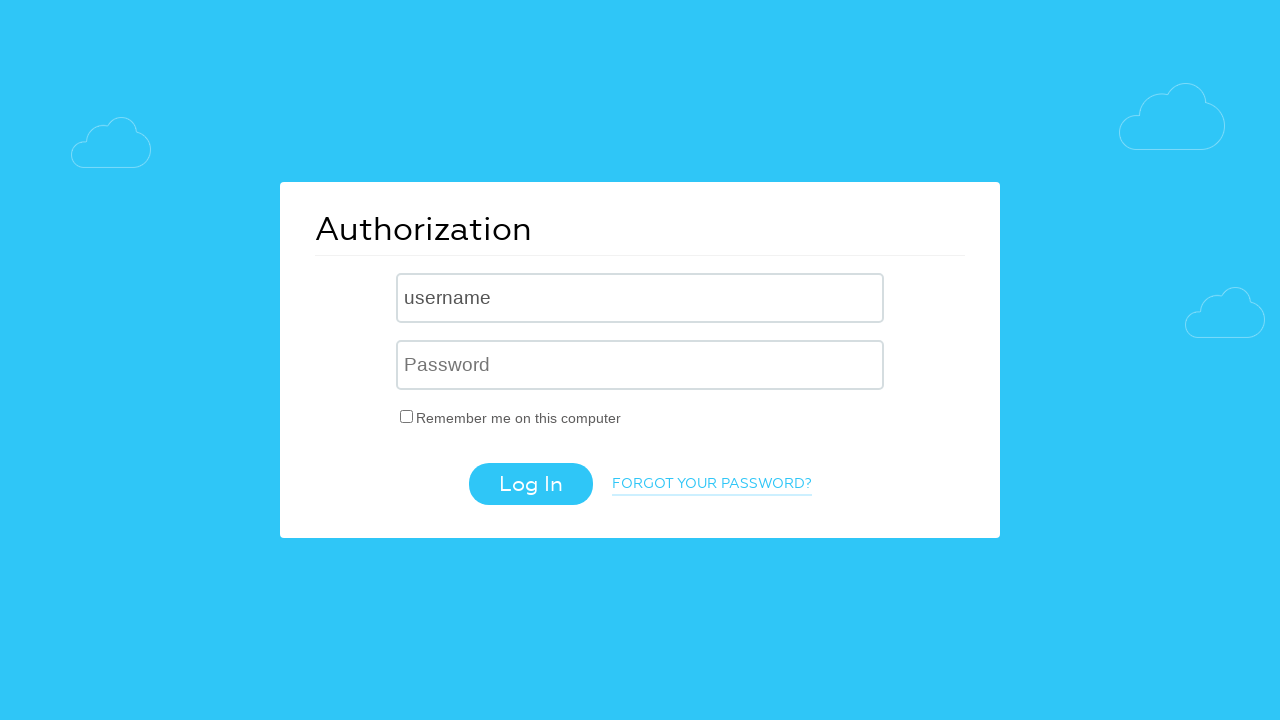

Entered incorrect password 'password' in password field on input[name='USER_PASSWORD']
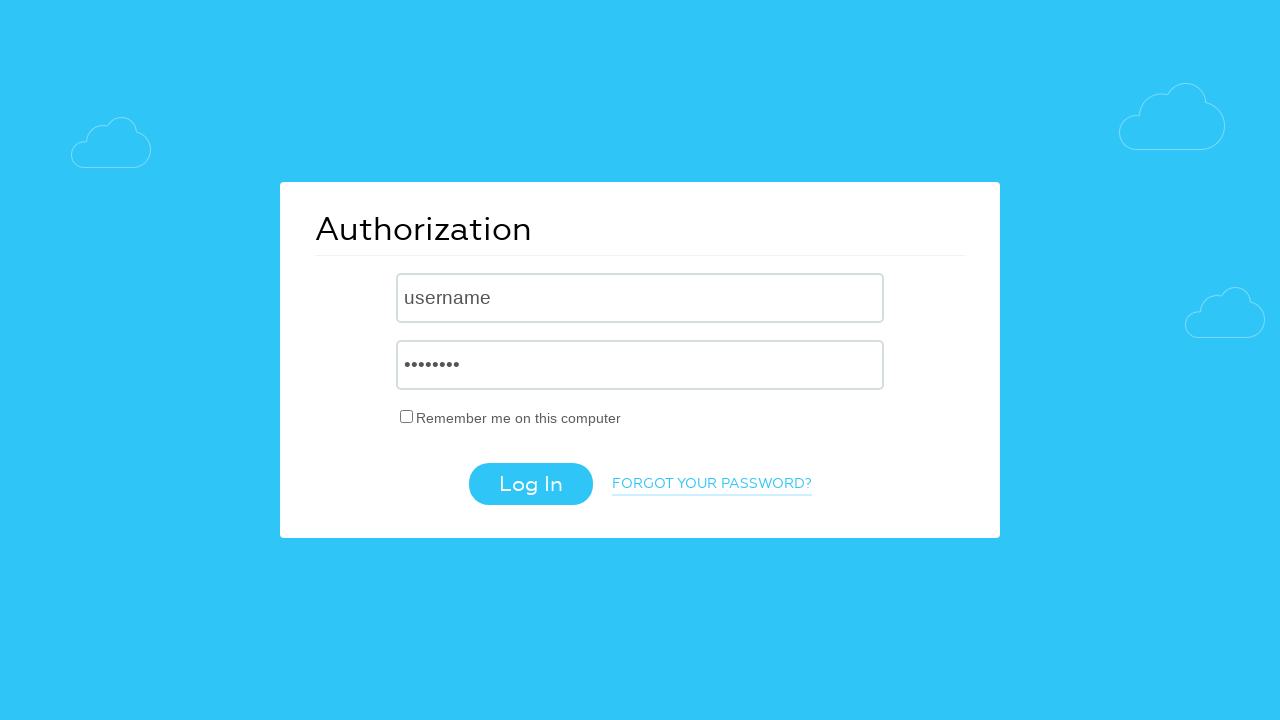

Clicked login button to submit form at (530, 484) on .login-btn
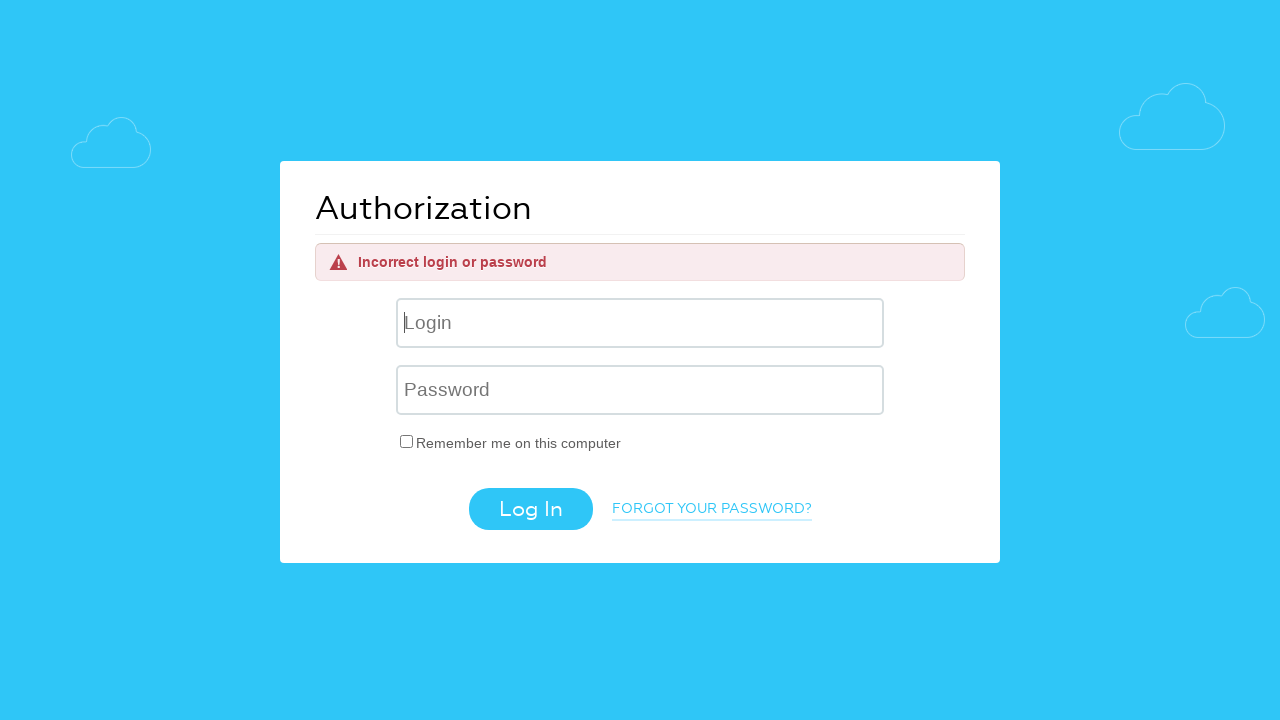

Error message appeared confirming login validation works
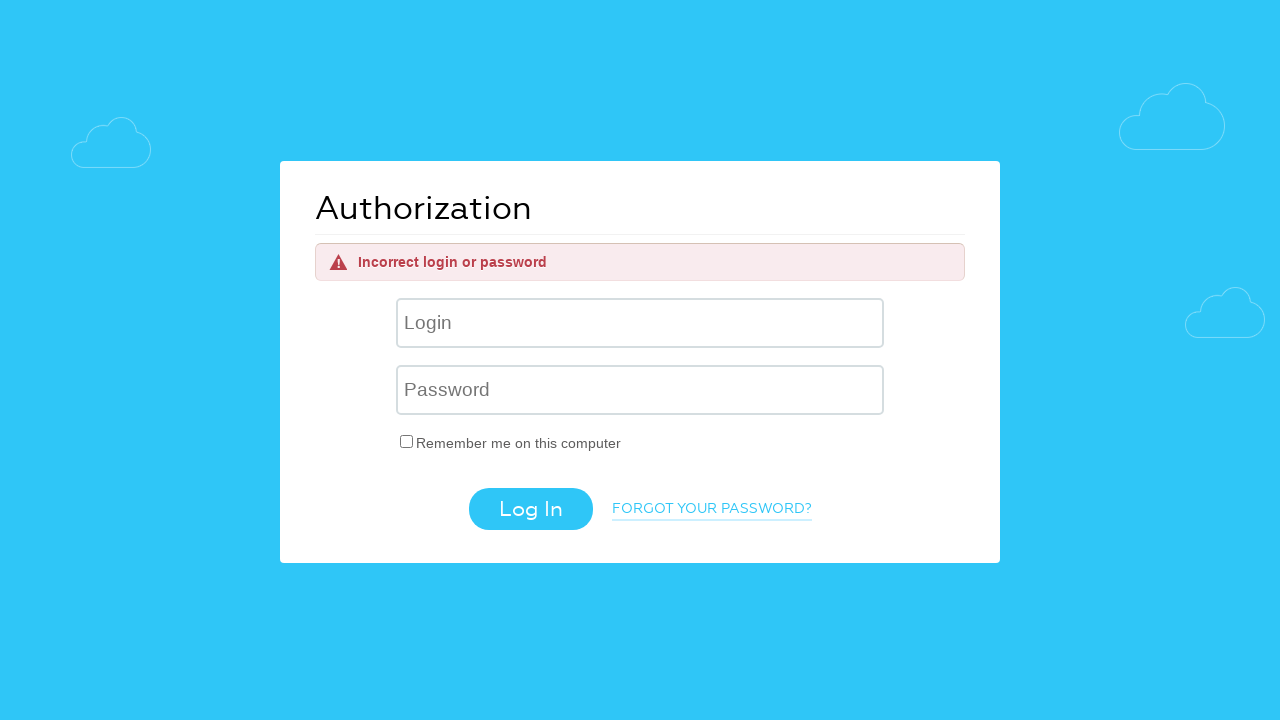

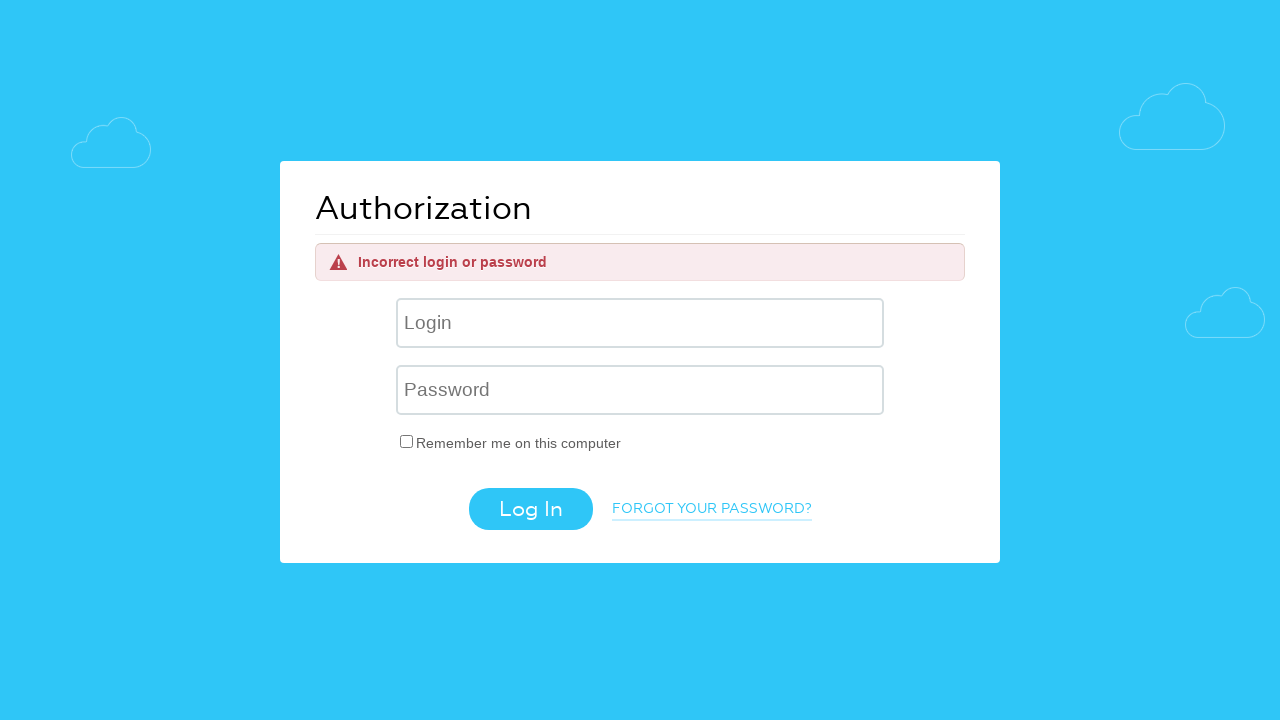